Tests a math challenge form by reading a value from the page, calculating the result using a logarithmic formula, filling in the answer, checking required checkboxes, and submitting the form.

Starting URL: https://suninjuly.github.io/math.html

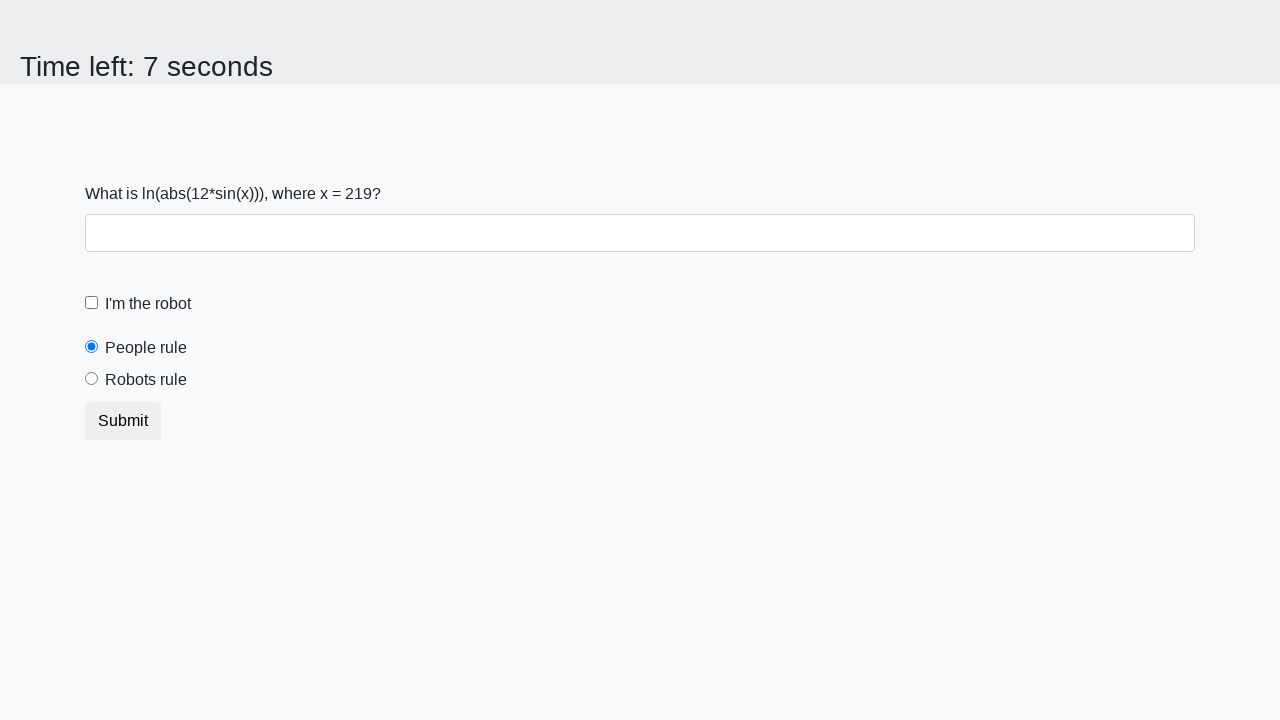

Located and read the x value from the page
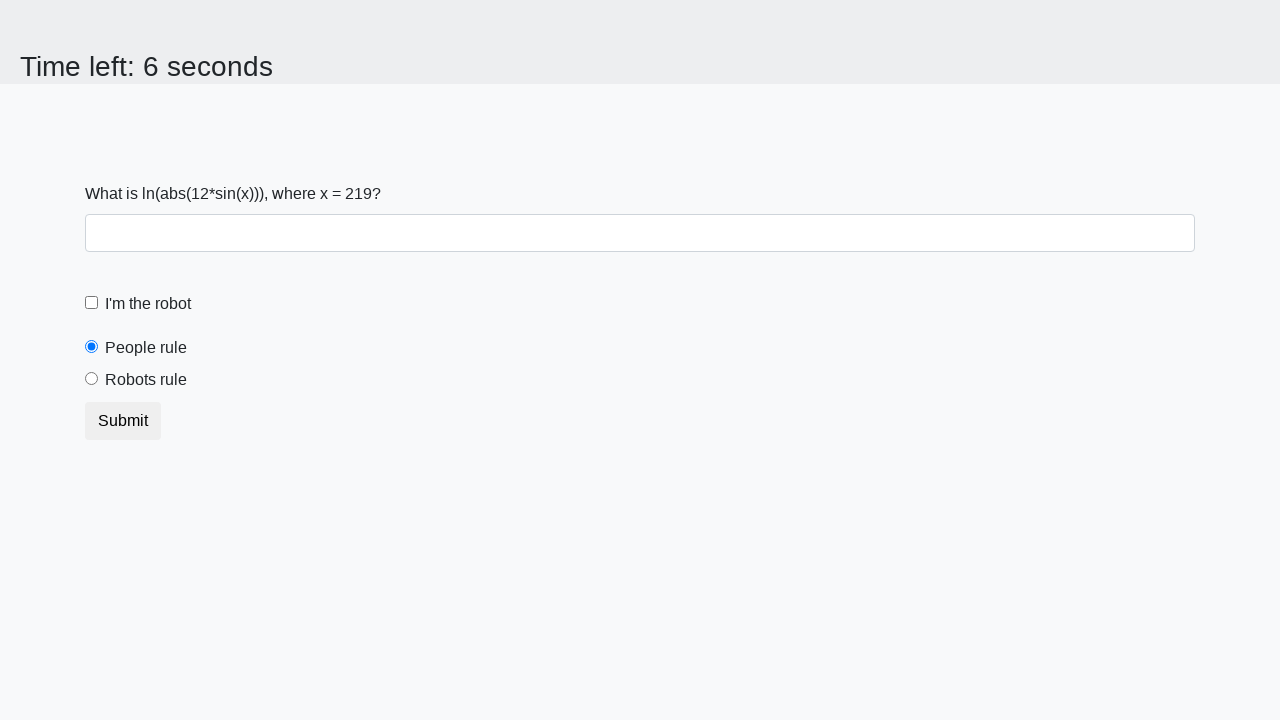

Calculated answer using logarithmic formula: 2.2497091677401713
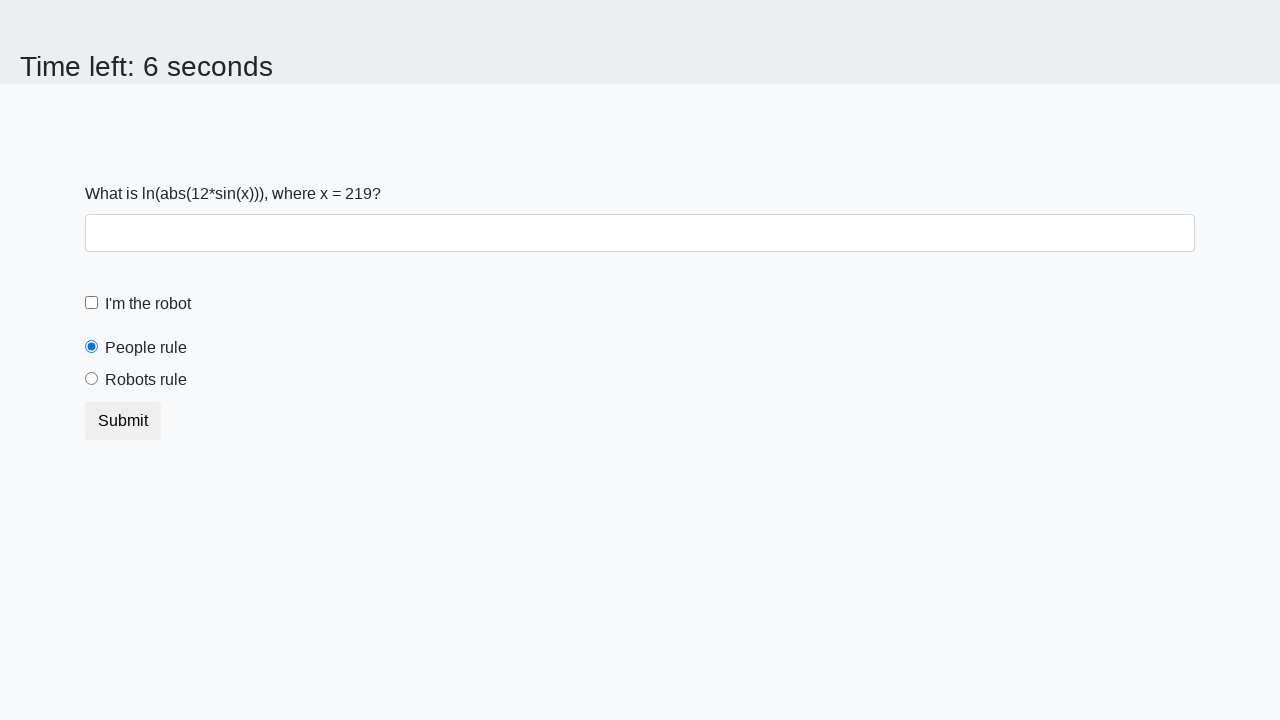

Filled in the calculated answer in the answer field on #answer
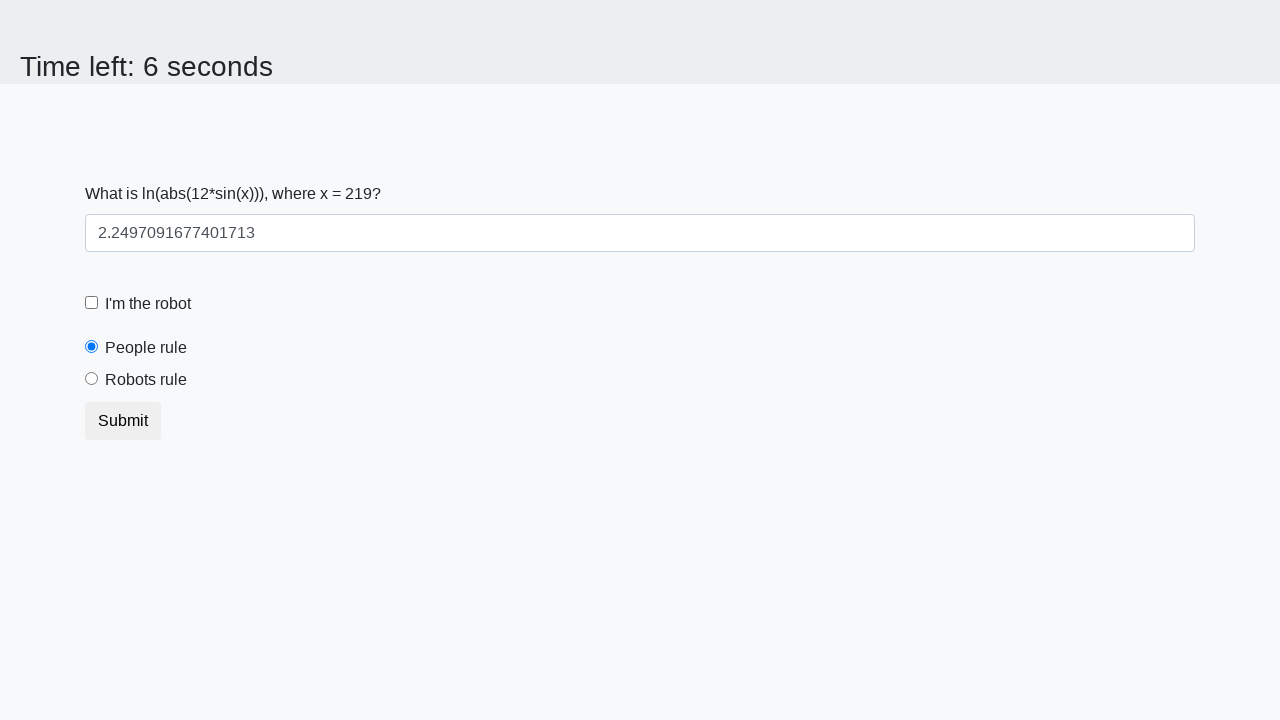

Checked the robot checkbox at (148, 304) on label[for='robotCheckbox']
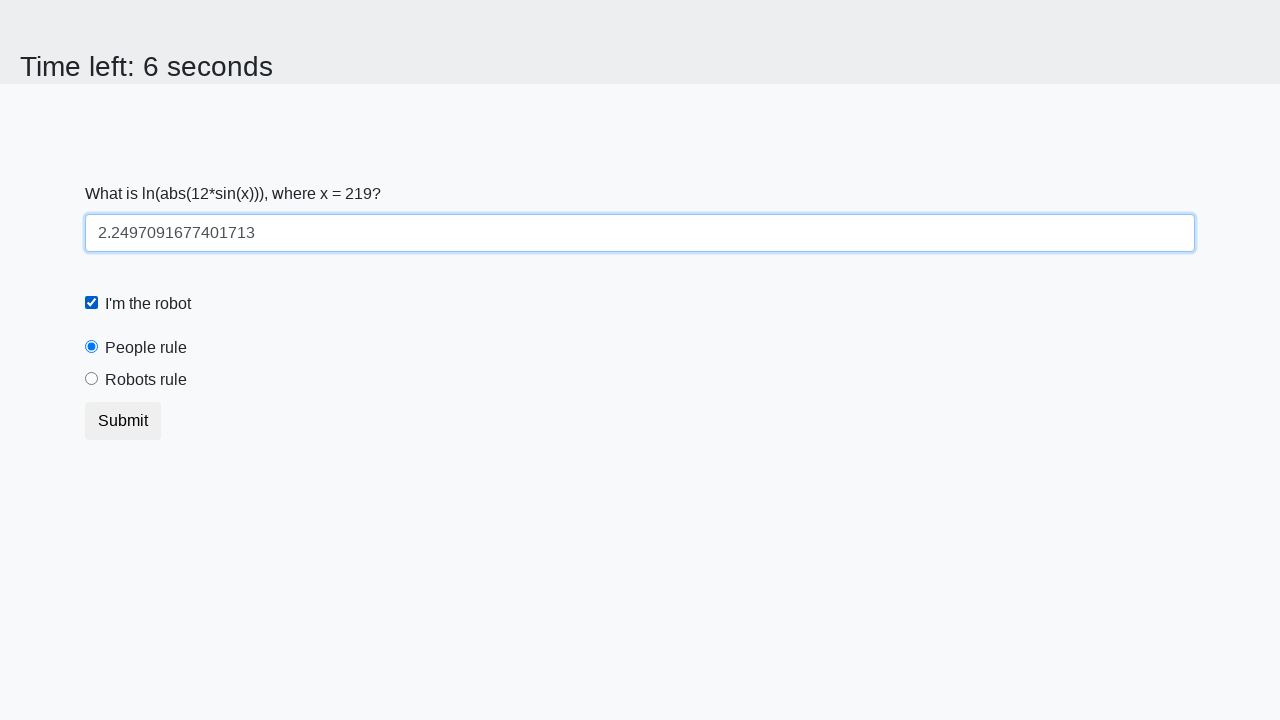

Selected the robots rule radio button at (146, 380) on label[for='robotsRule']
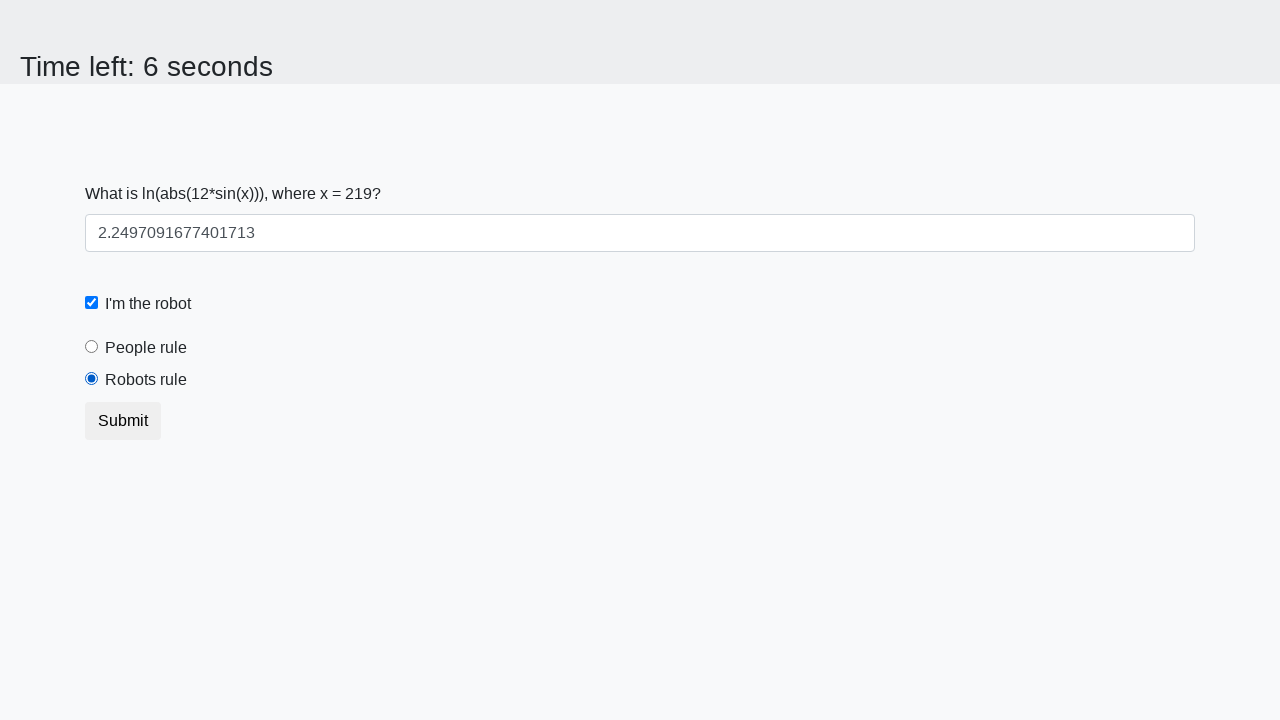

Clicked the submit button to complete the math challenge form at (123, 421) on button.btn
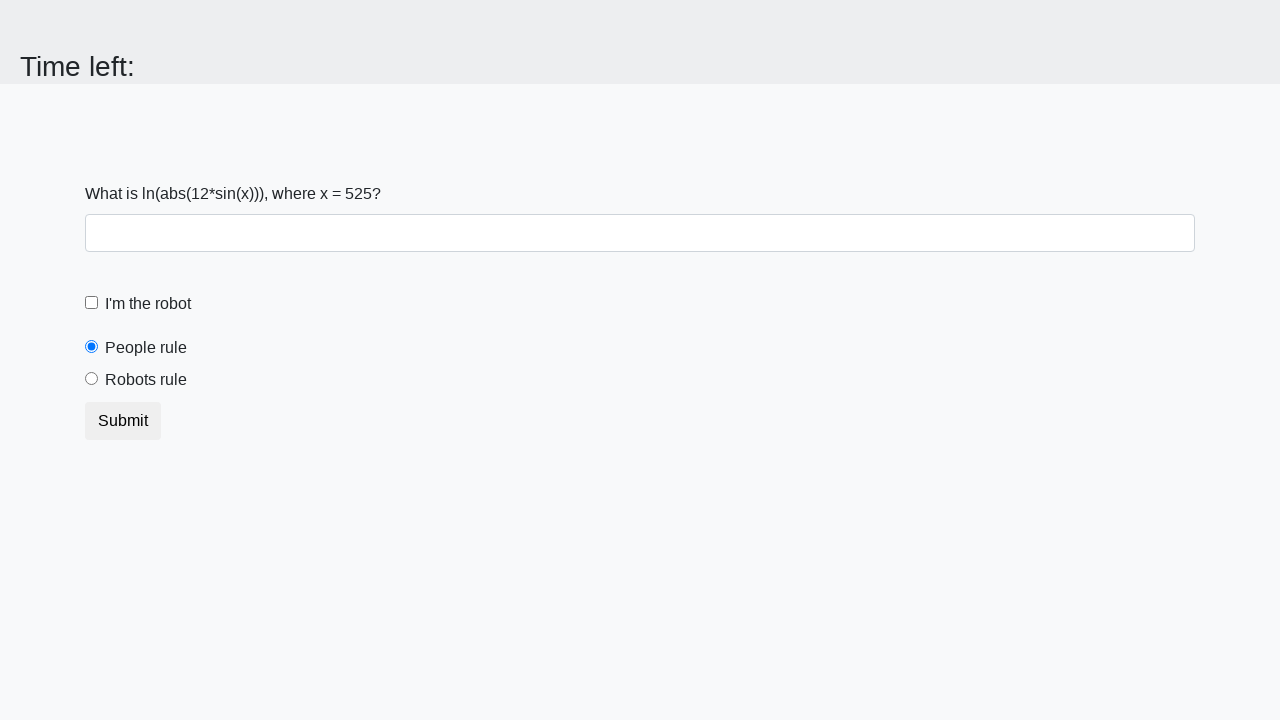

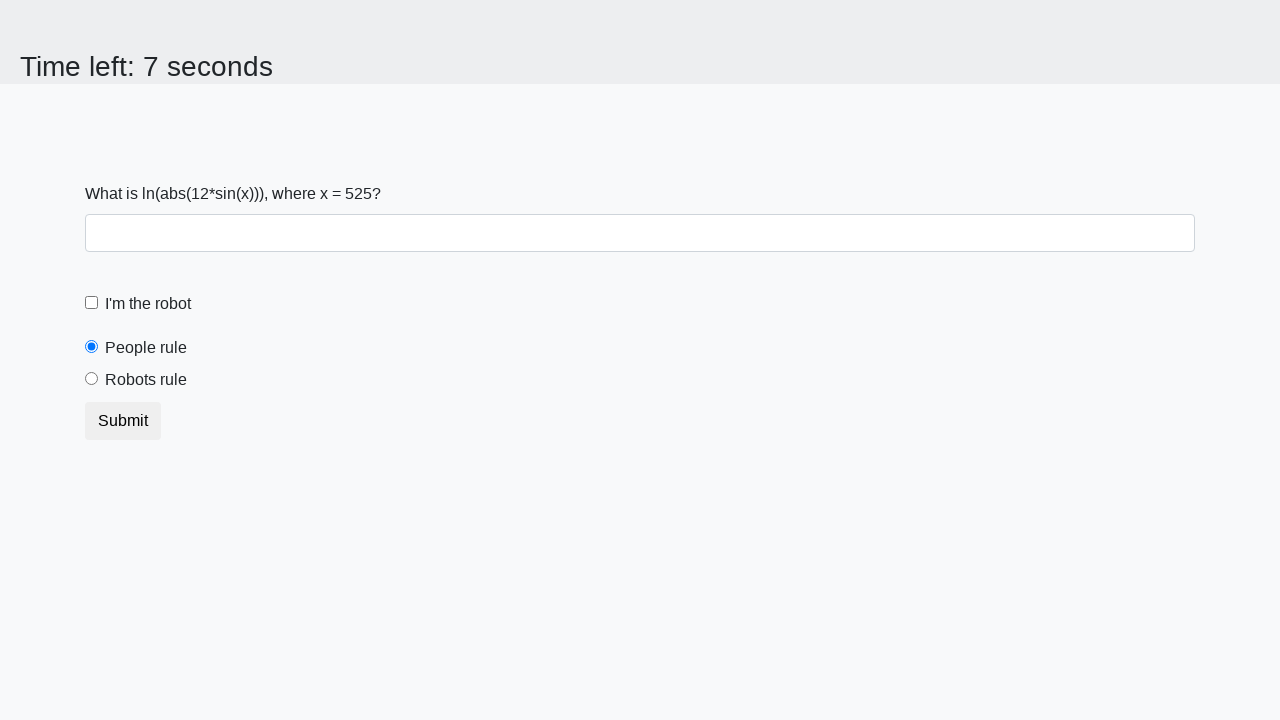